Tests iframe interaction by navigating to iframe section, switching to iframe context, and filling out a form with username and password

Starting URL: https://demoapps.qspiders.com/ui

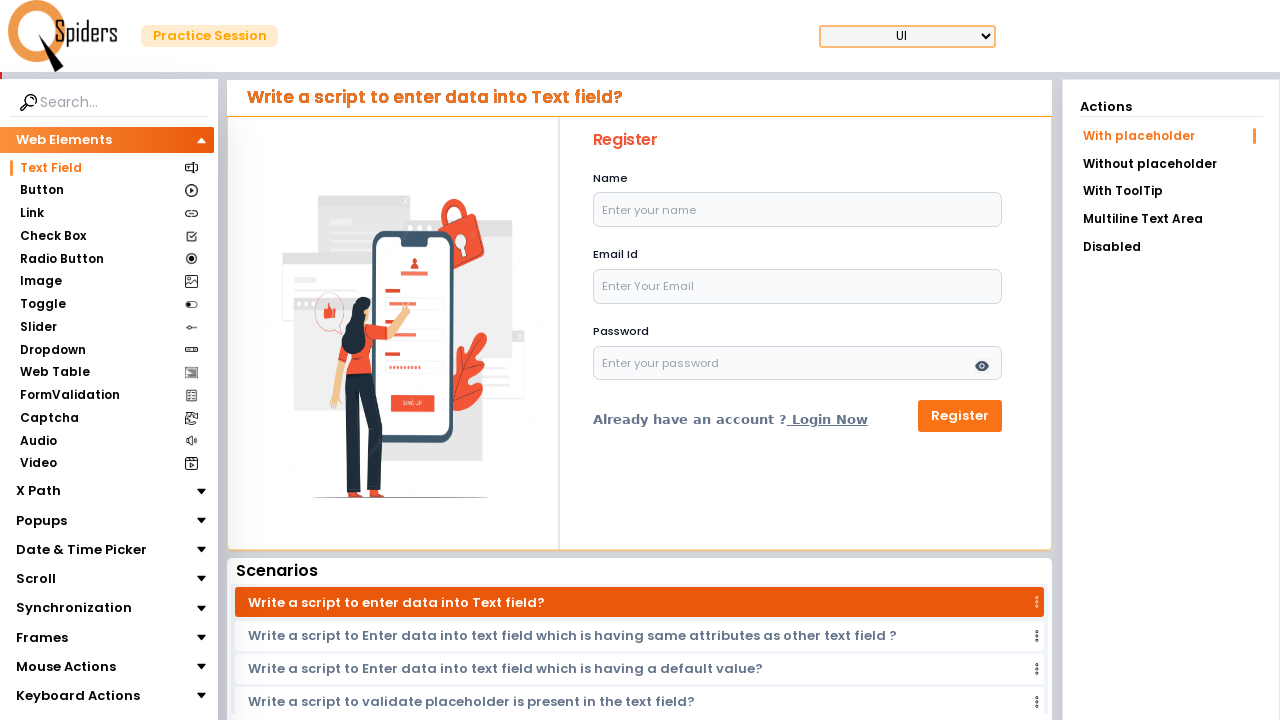

Clicked on 'Mouse Actions' section at (66, 667) on xpath=//section[text()='Mouse Actions']
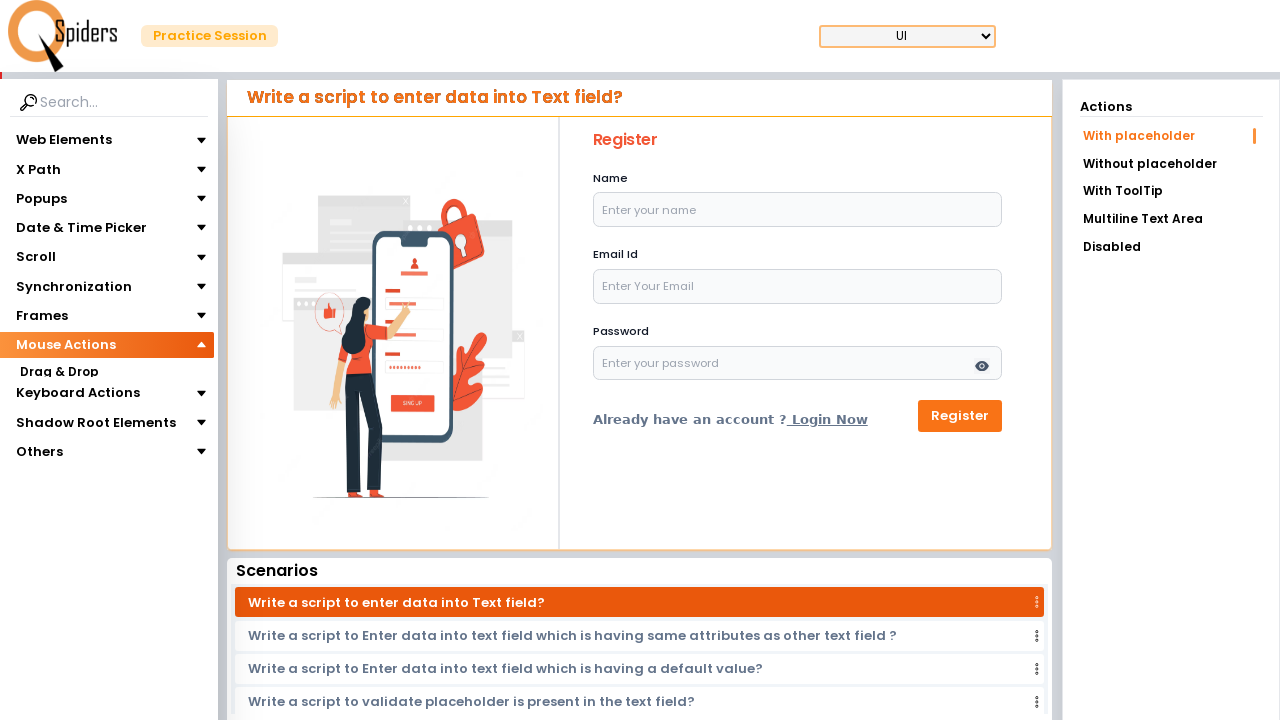

Clicked on 'Frames' section at (42, 316) on xpath=//section[text()='Frames']
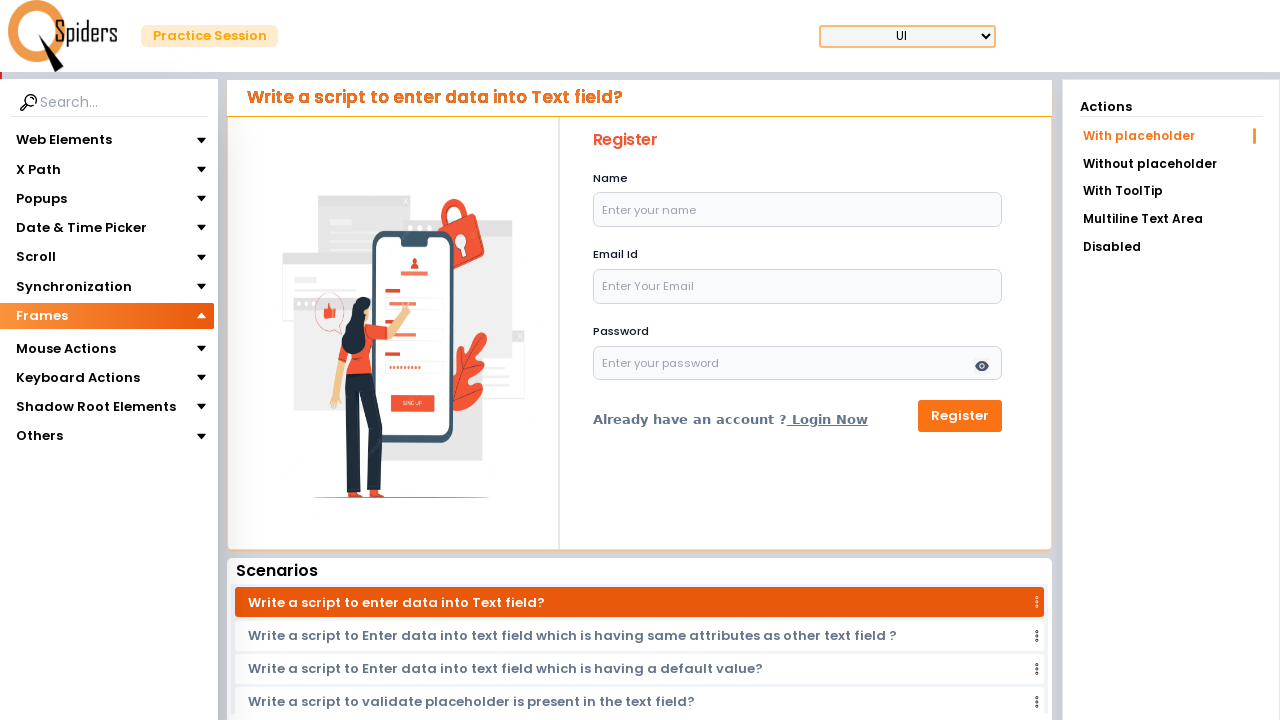

Clicked on 'iframes' subsection at (44, 343) on xpath=//section[text()='iframes']
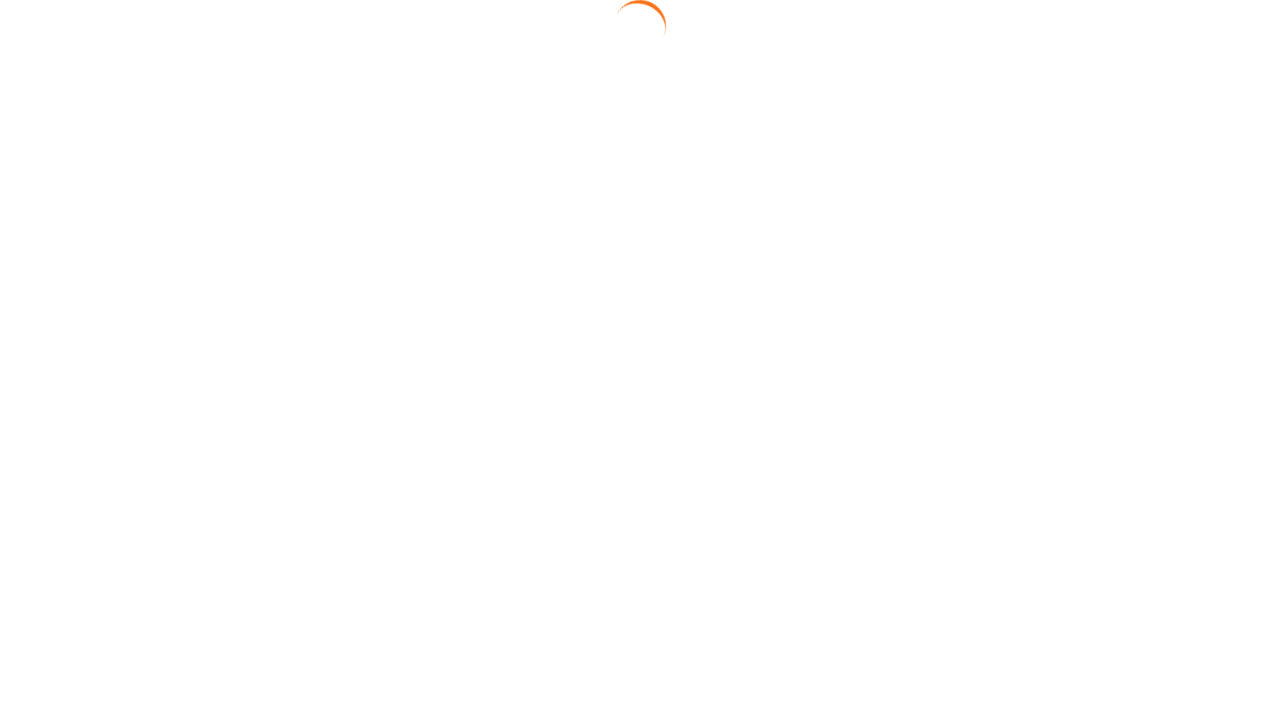

Located iframe context
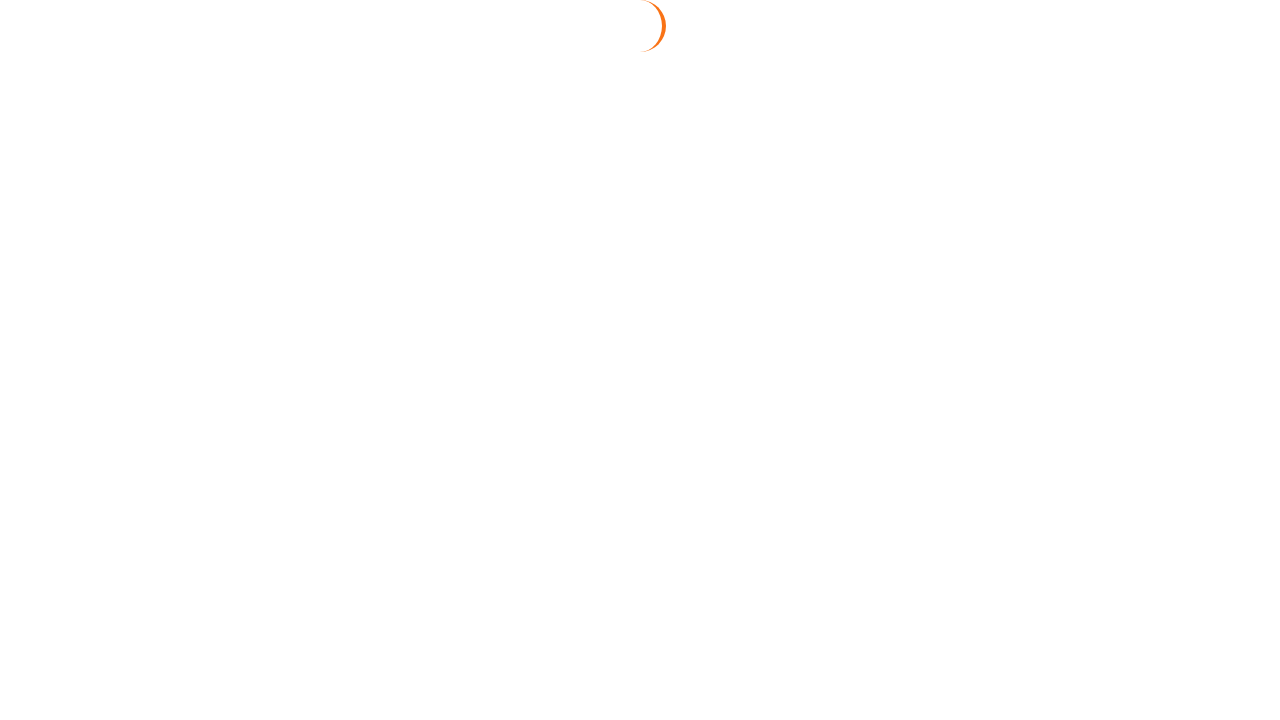

Filled username field with 'Veera R' in iframe on xpath=//iframe[@class='w-full h-96'] >> internal:control=enter-frame >> #usernam
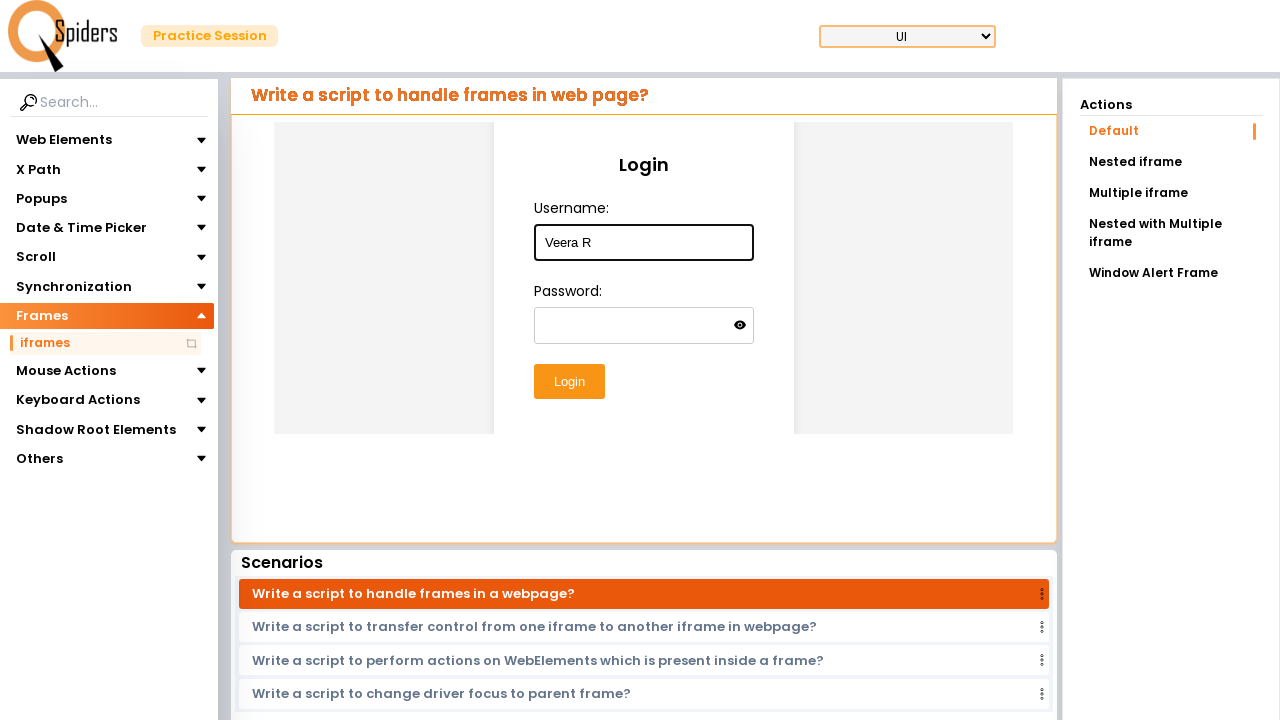

Filled password field with 'Veera@123' in iframe on xpath=//iframe[@class='w-full h-96'] >> internal:control=enter-frame >> #passwor
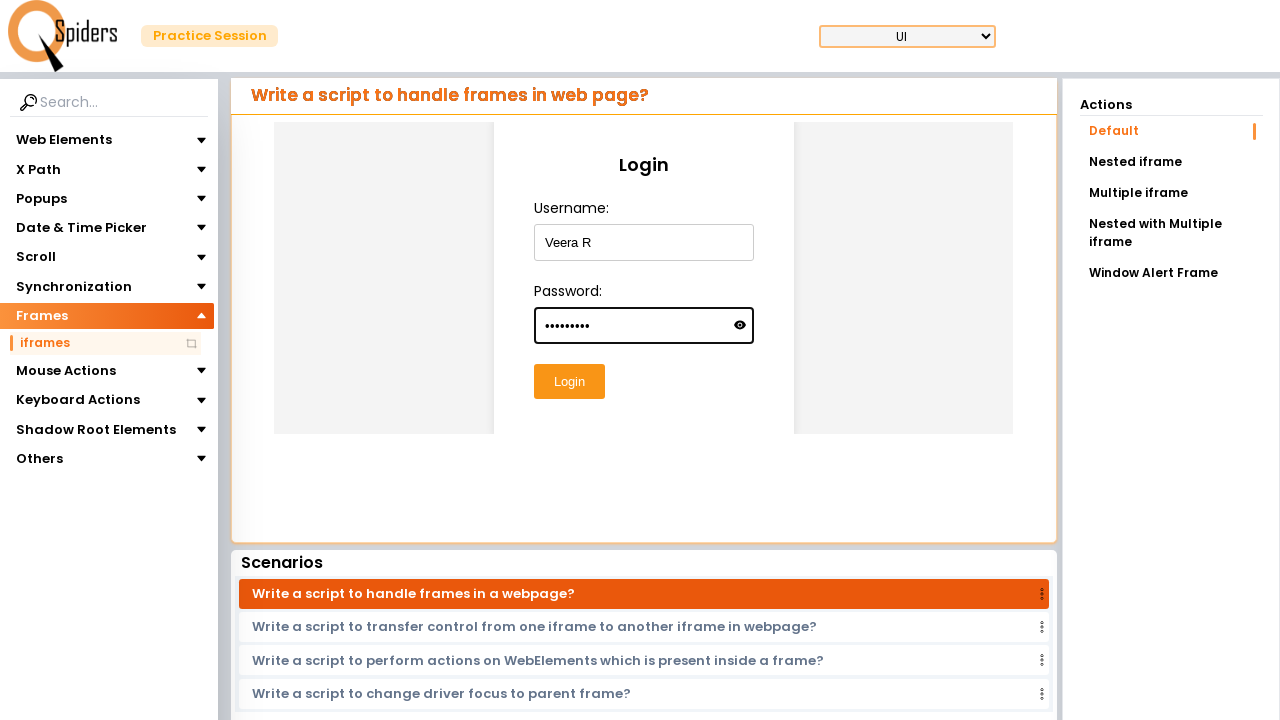

Clicked submit button to complete form submission at (569, 382) on xpath=//iframe[@class='w-full h-96'] >> internal:control=enter-frame >> #submitB
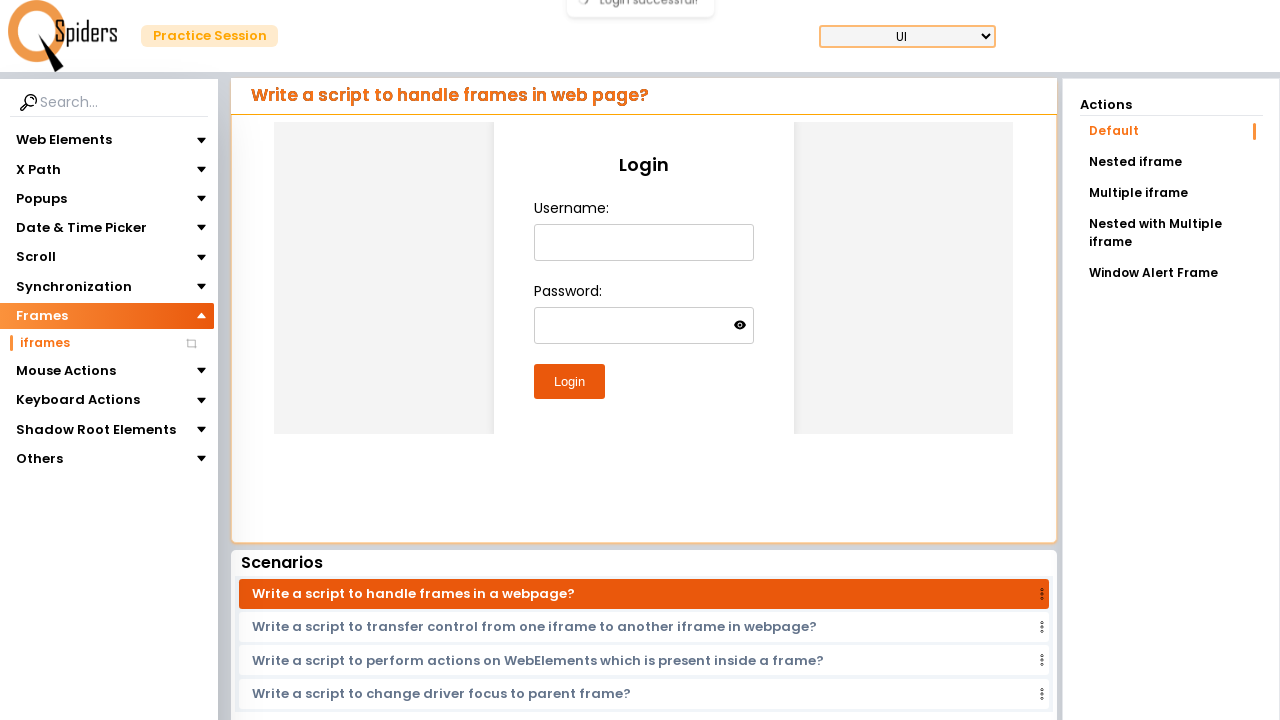

Waited 2 seconds for form submission to complete
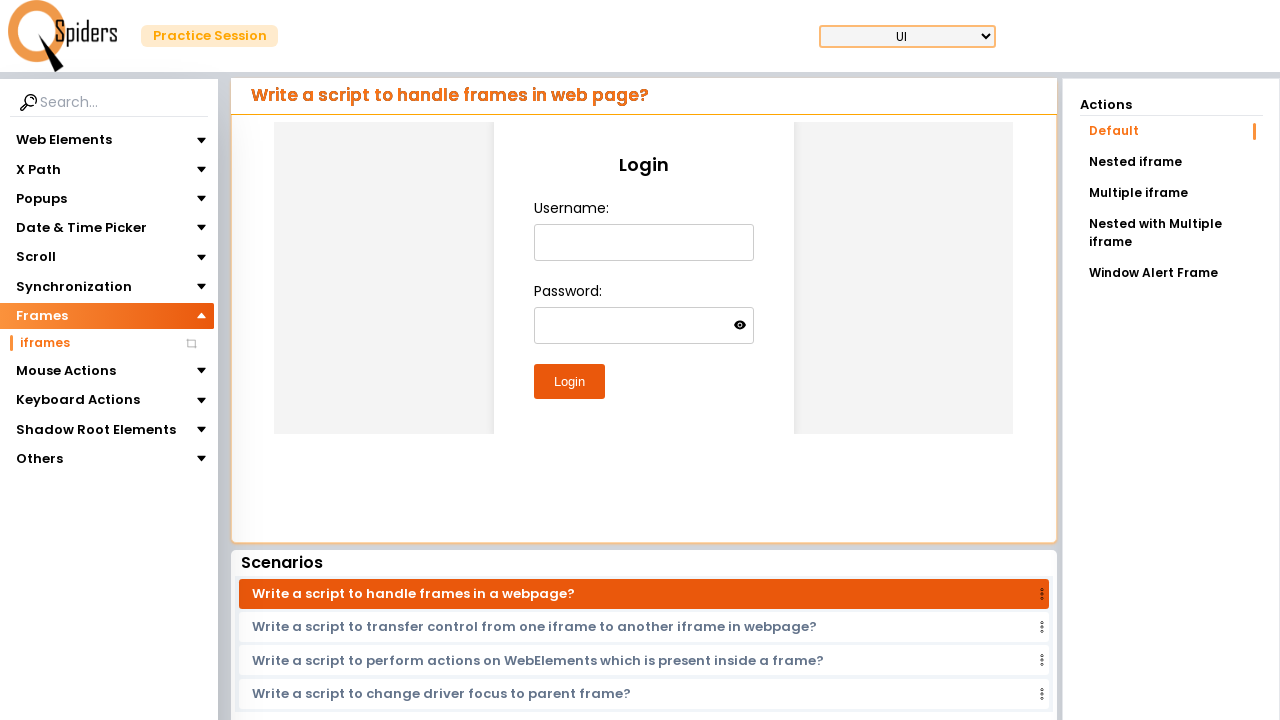

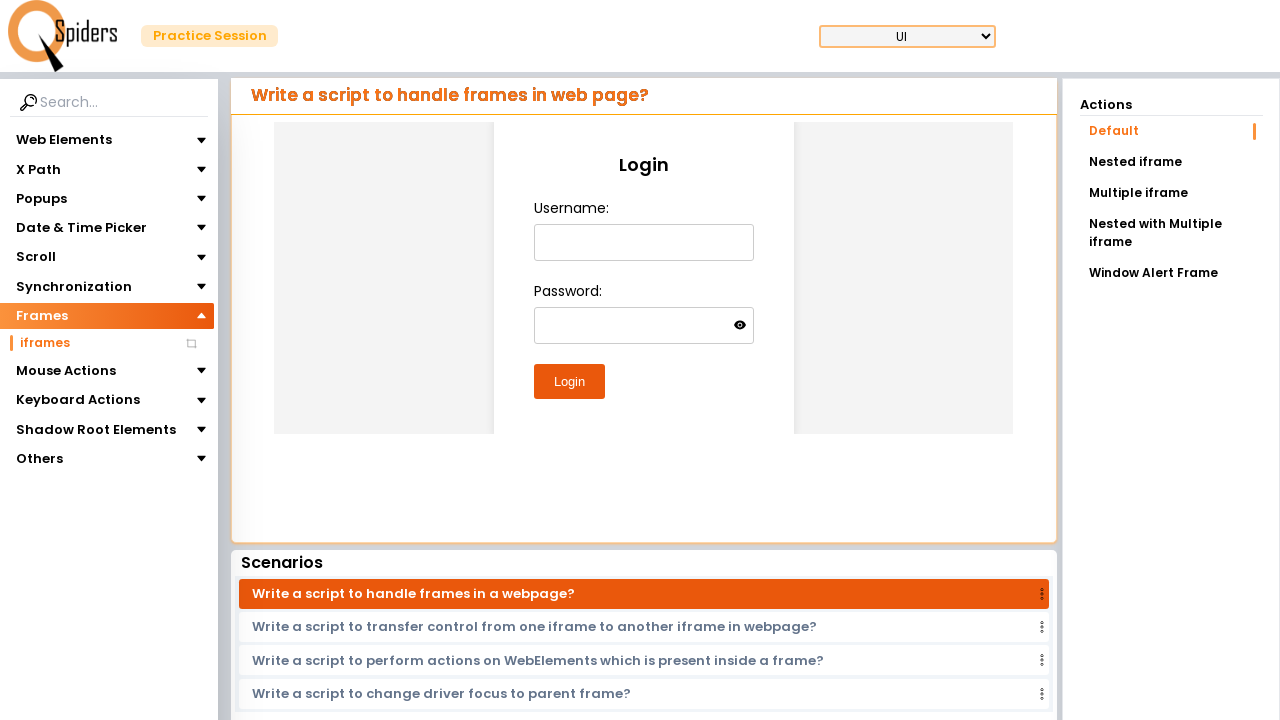